Tests that clicking the "Round Trip" radio button enables a previously disabled date selection element by checking the element's style attribute before and after the click.

Starting URL: https://rahulshettyacademy.com/dropdownsPractise/

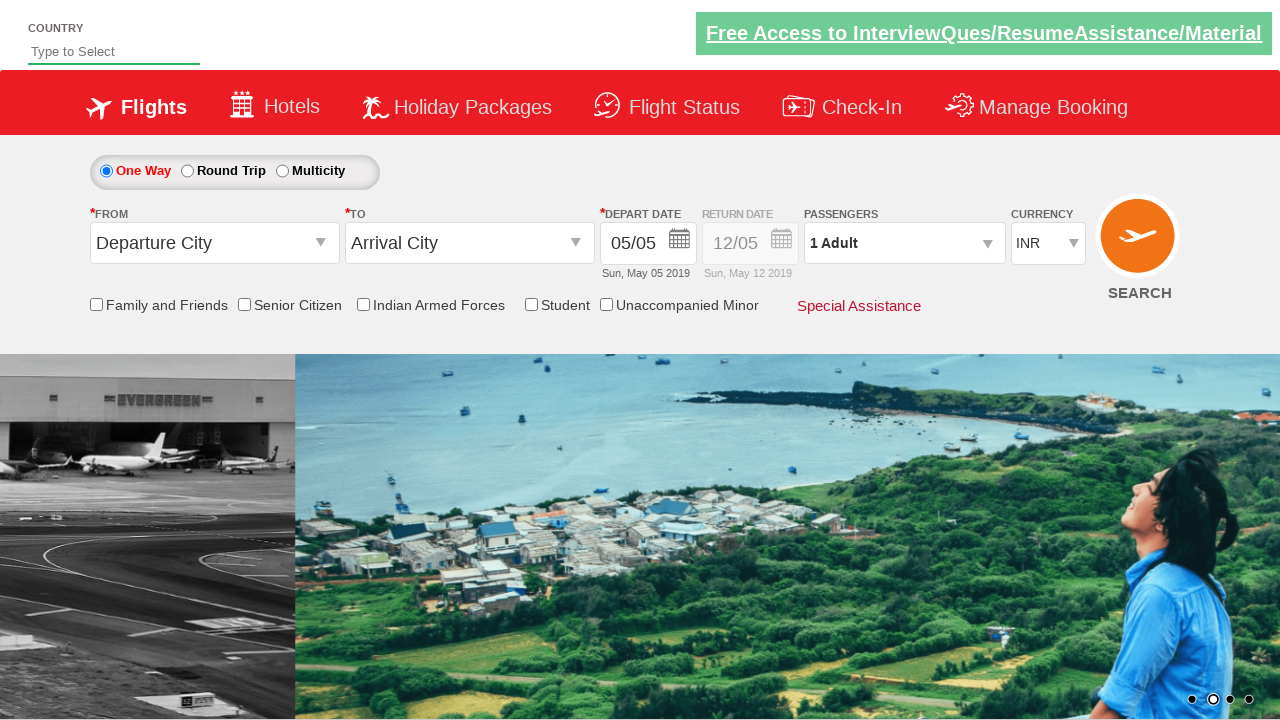

Retrieved initial style attribute of return date selection element
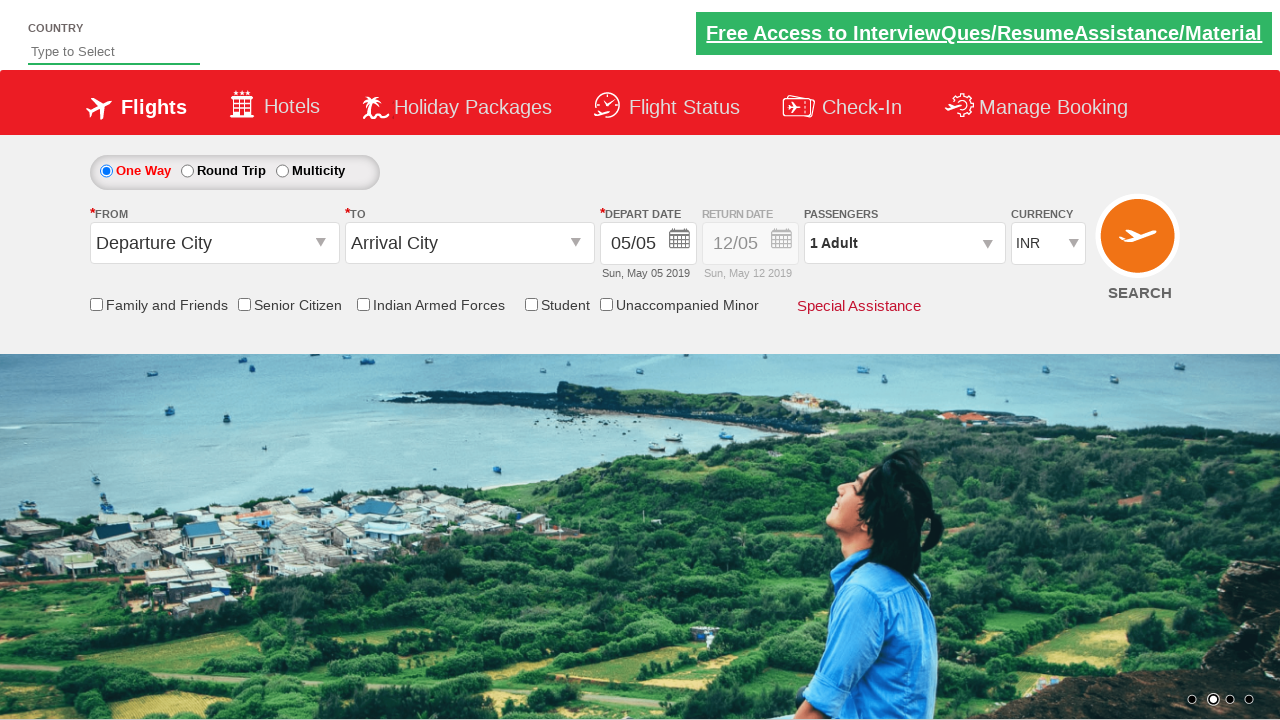

Clicked 'Round Trip' radio button at (187, 171) on xpath=//*[@id='ctl00_mainContent_rbtnl_Trip_1']
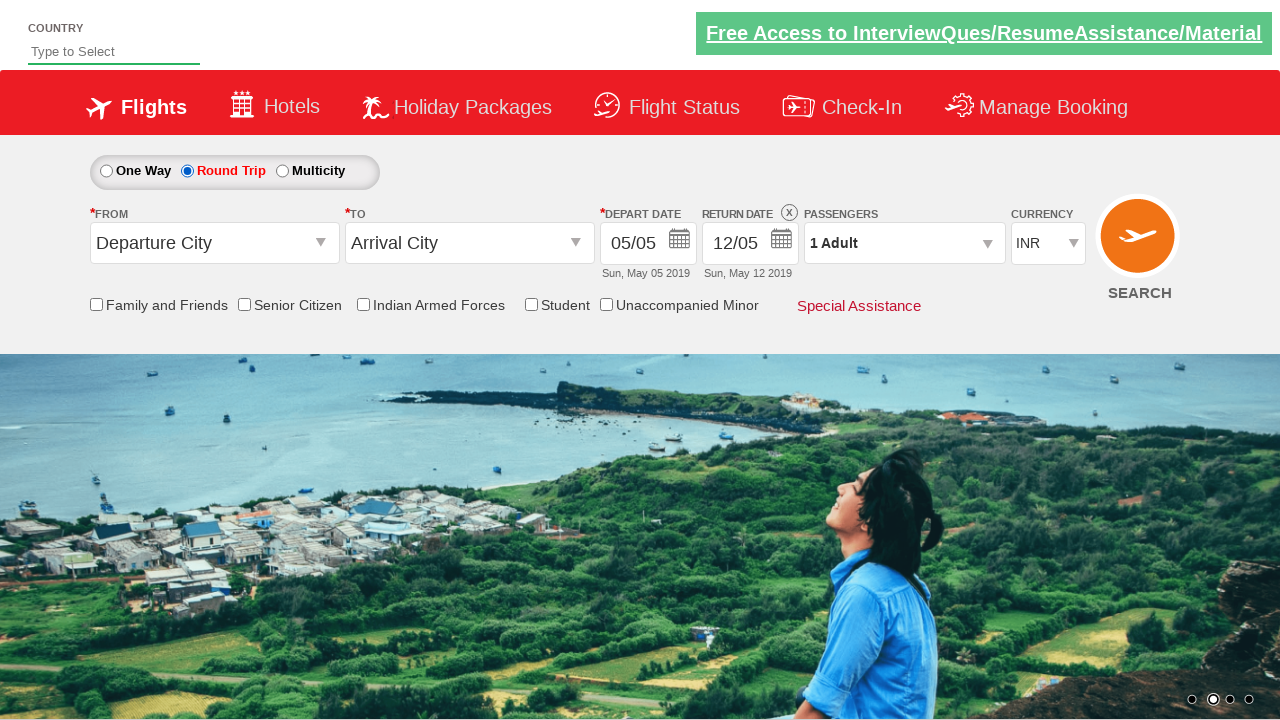

Retrieved updated style attribute of return date selection element after clicking Round Trip
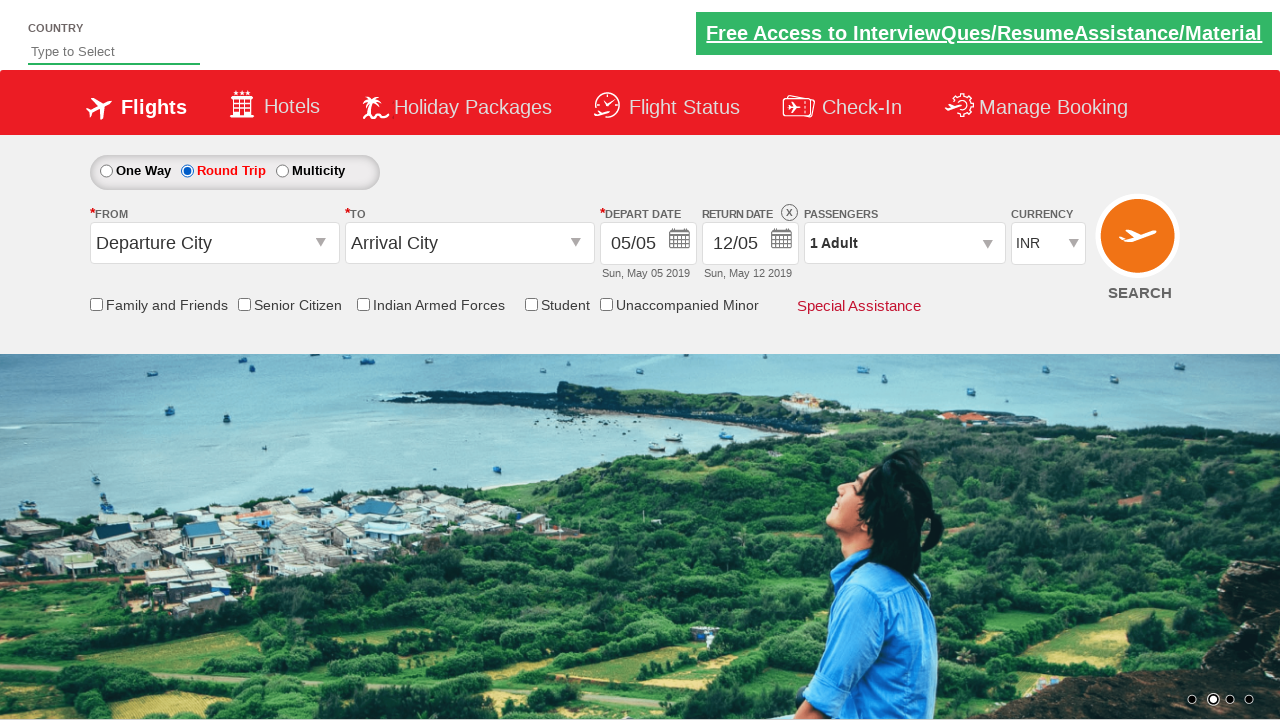

Waited 500ms for UI to fully update
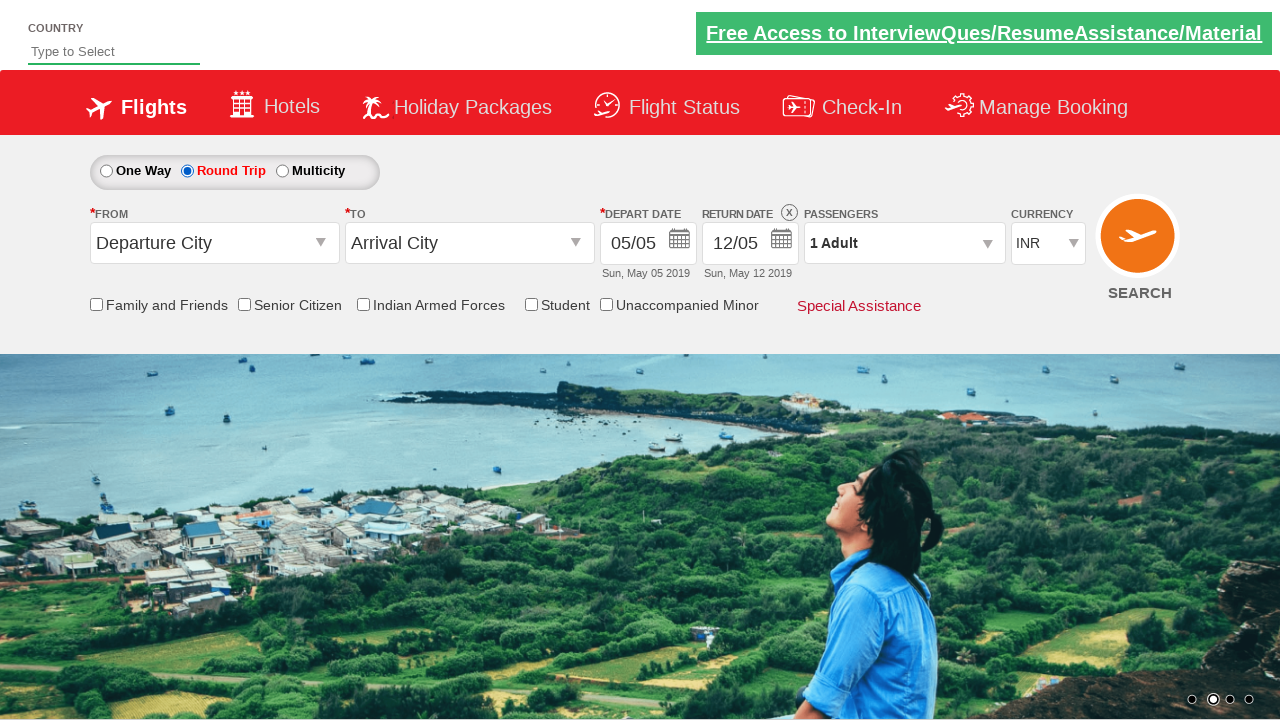

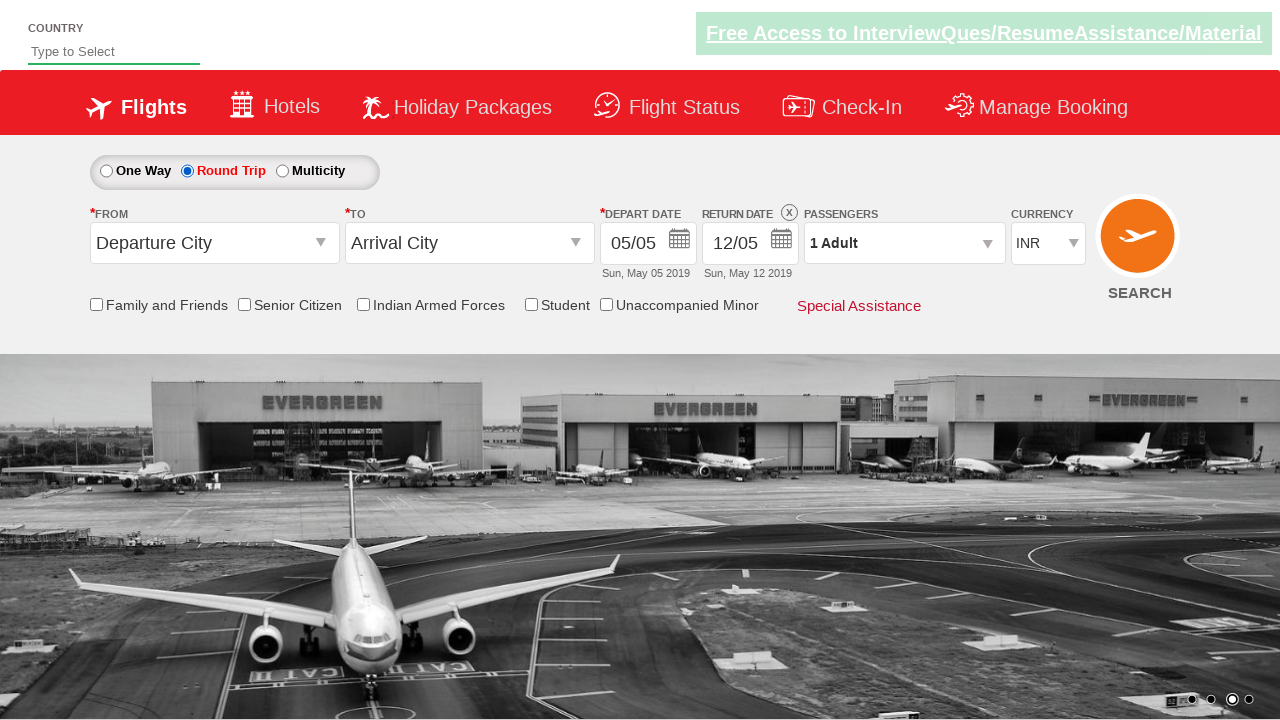